Tests window handling by clicking the Help link on Google's sign-in page and switching between parent and child windows

Starting URL: https://accounts.google.com/ServiceLogin/signinchooser?flowName=GlifWebSignIn&flowEntry=ServiceLogin

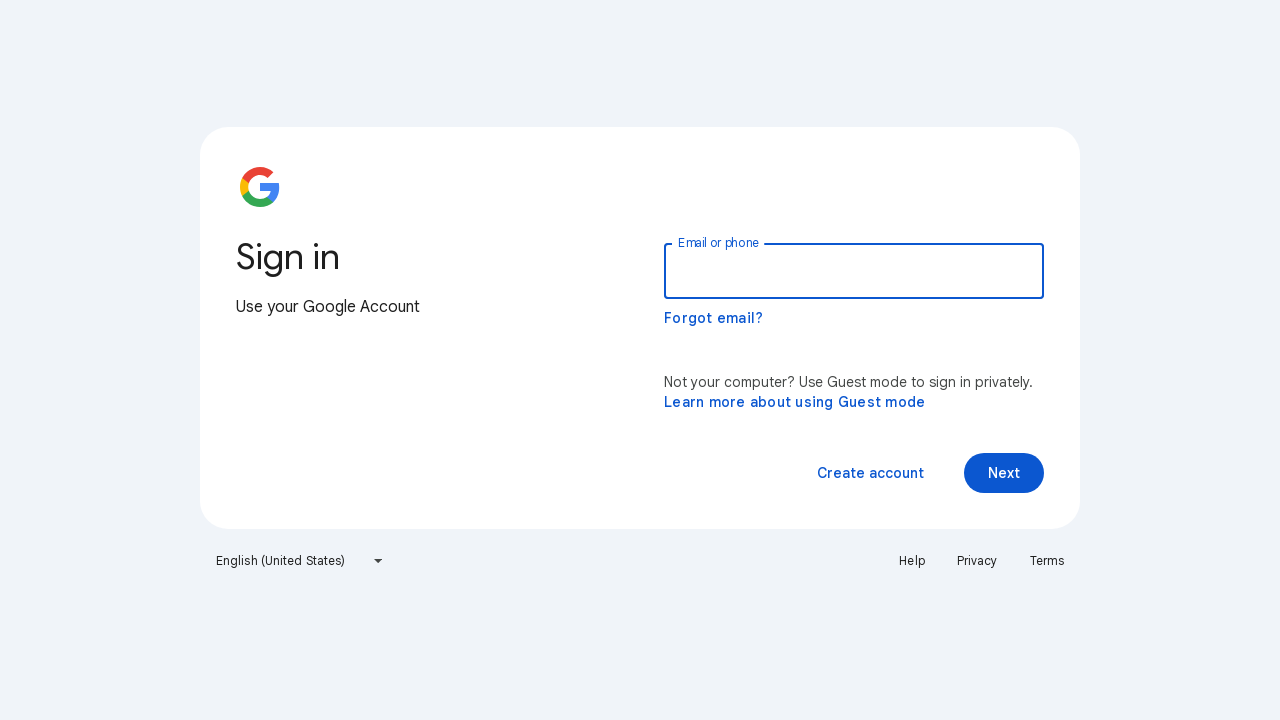

Clicked the Help link on Google sign-in page at (912, 561) on xpath=//a[contains(text(),'Help')]
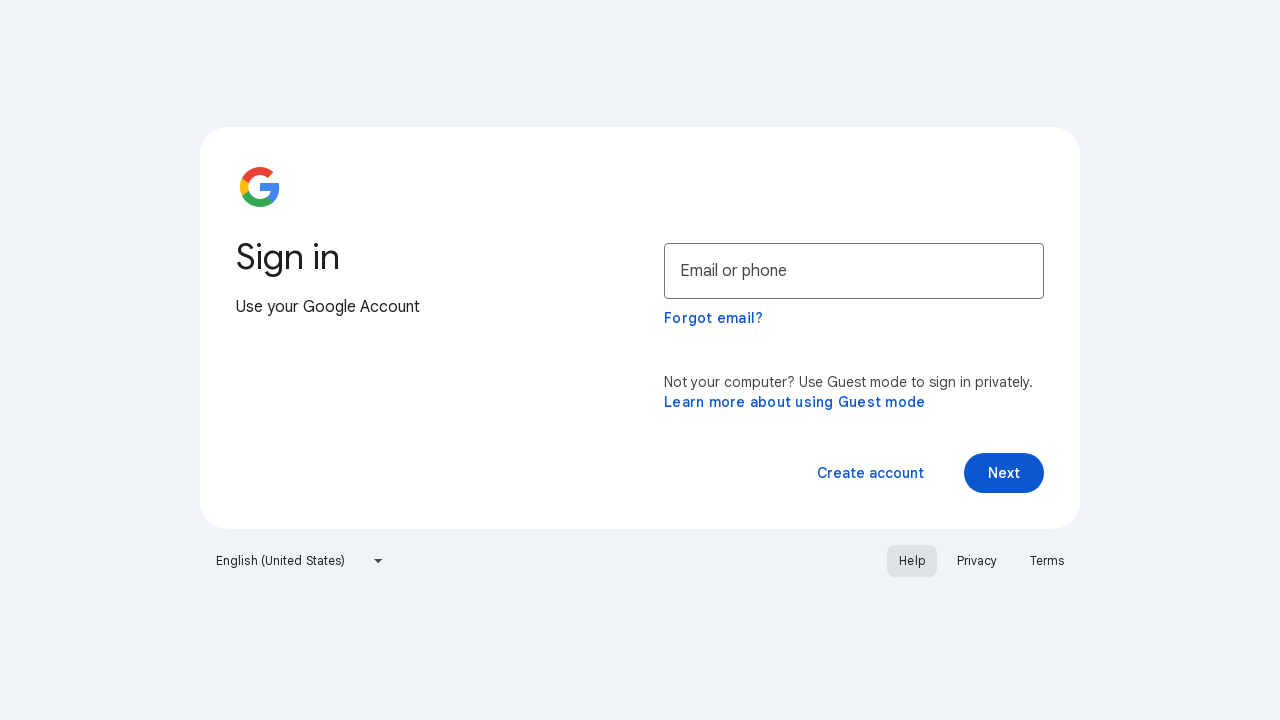

New window/tab opened and captured
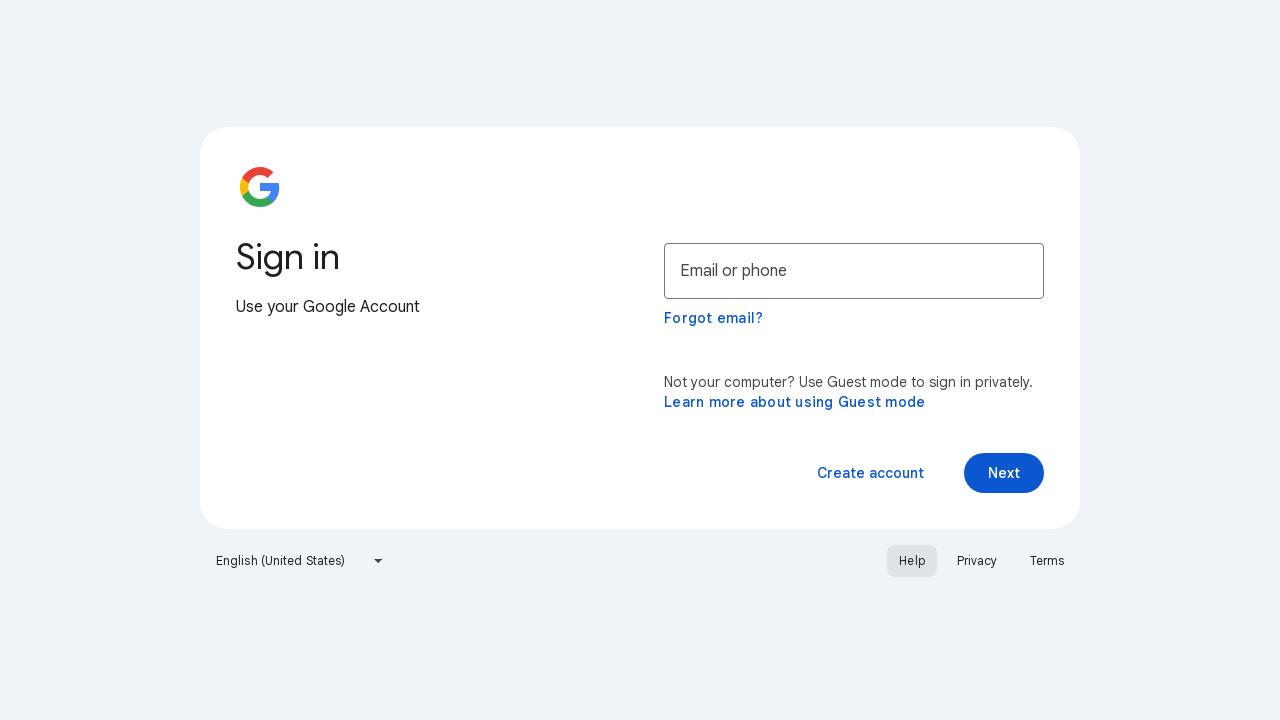

Switched to new page object
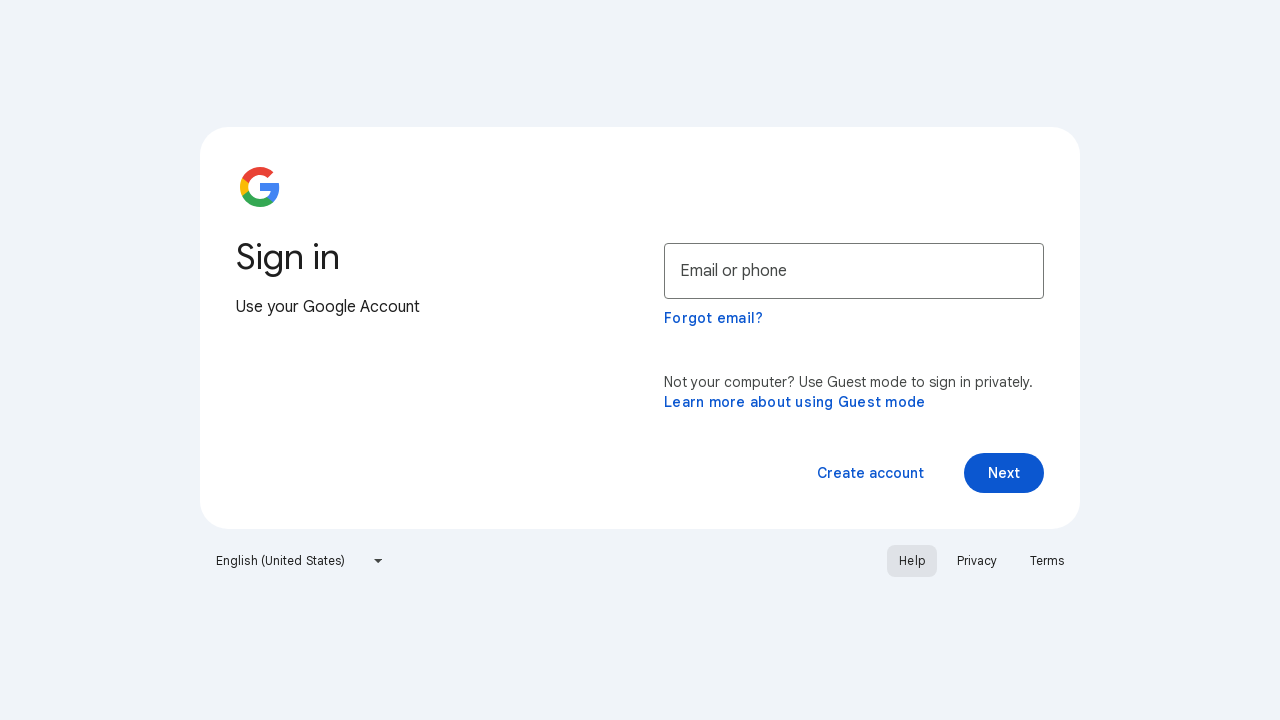

Child window fully loaded
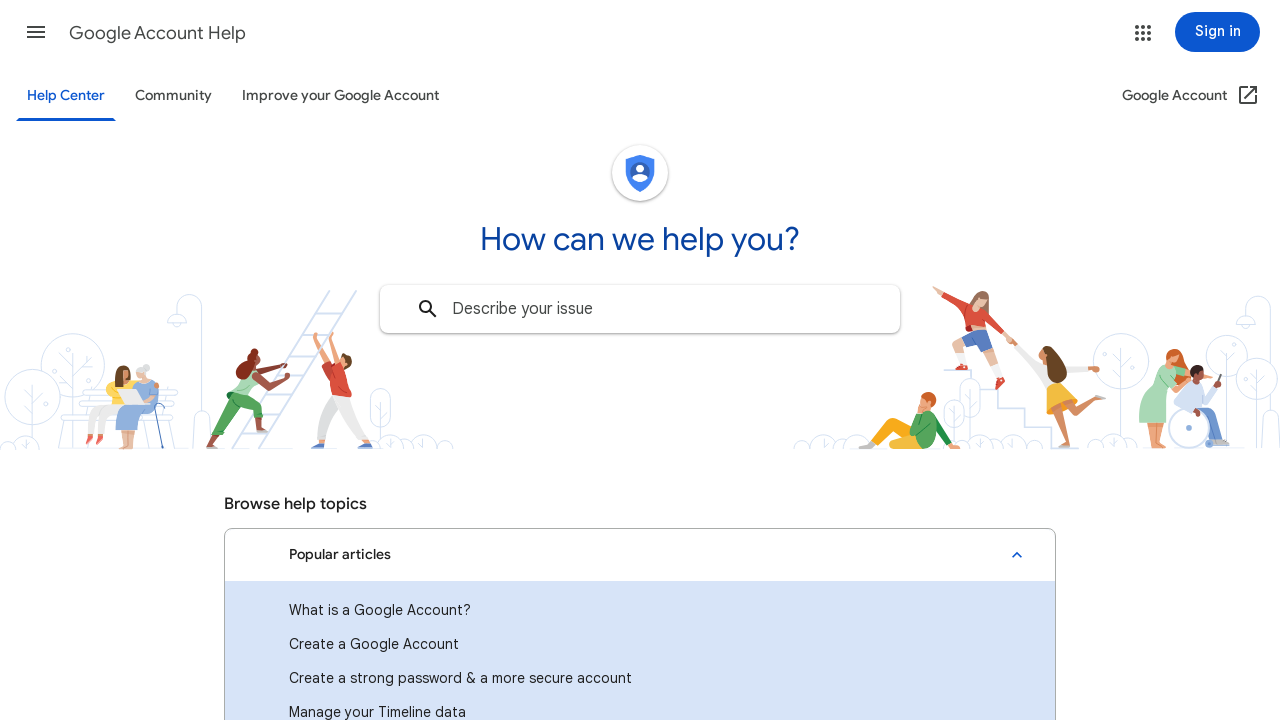

Retrieved child window title: Google Account Help
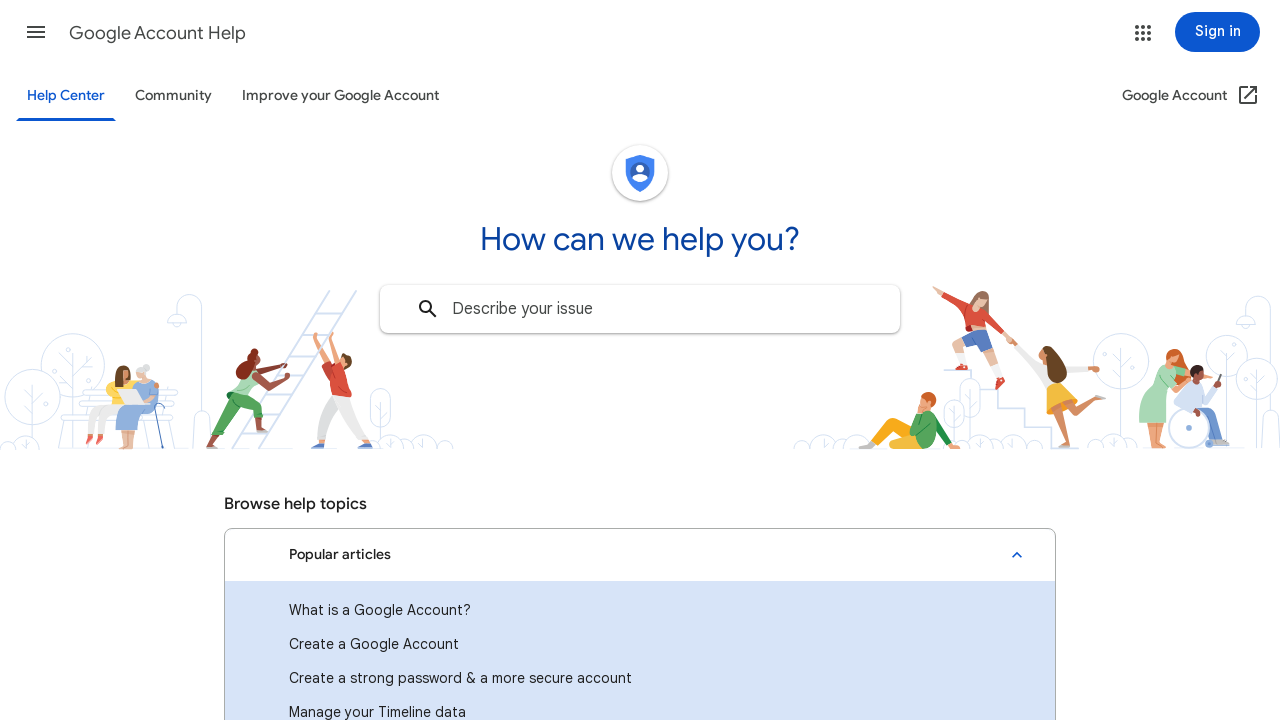

Retrieved parent window title: Sign in - Google Accounts
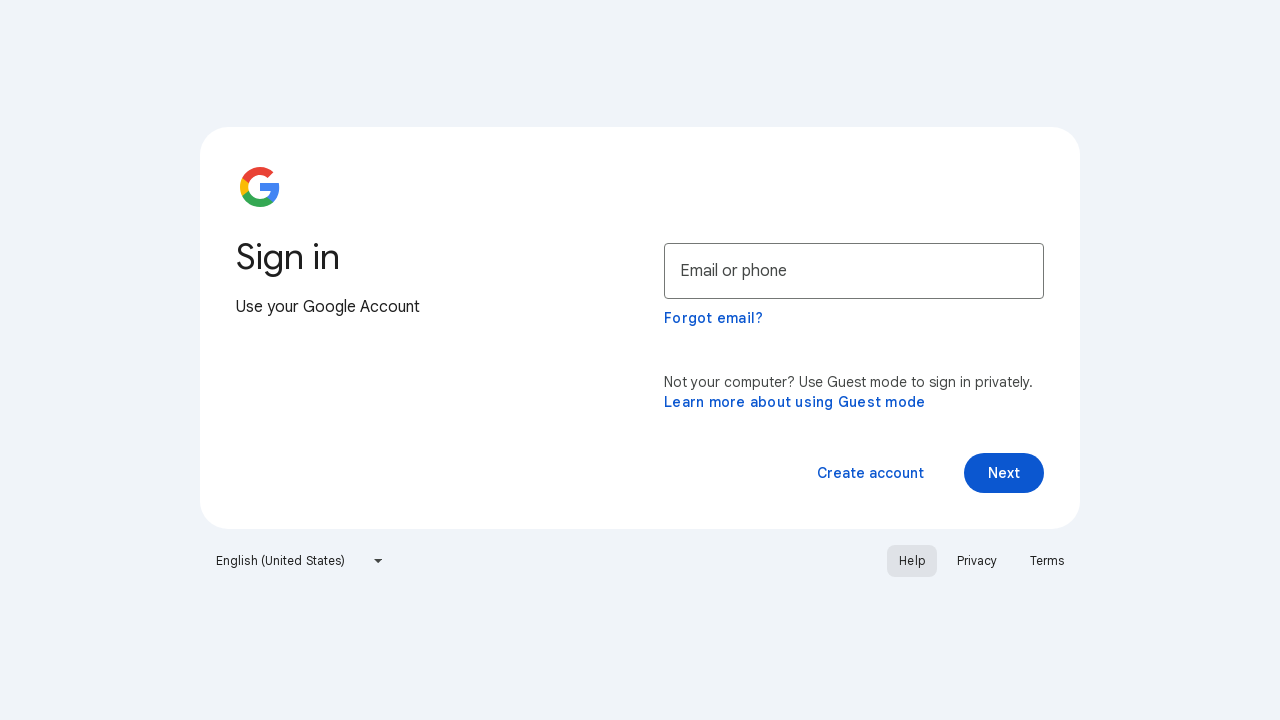

Closed child window and switched back to parent window
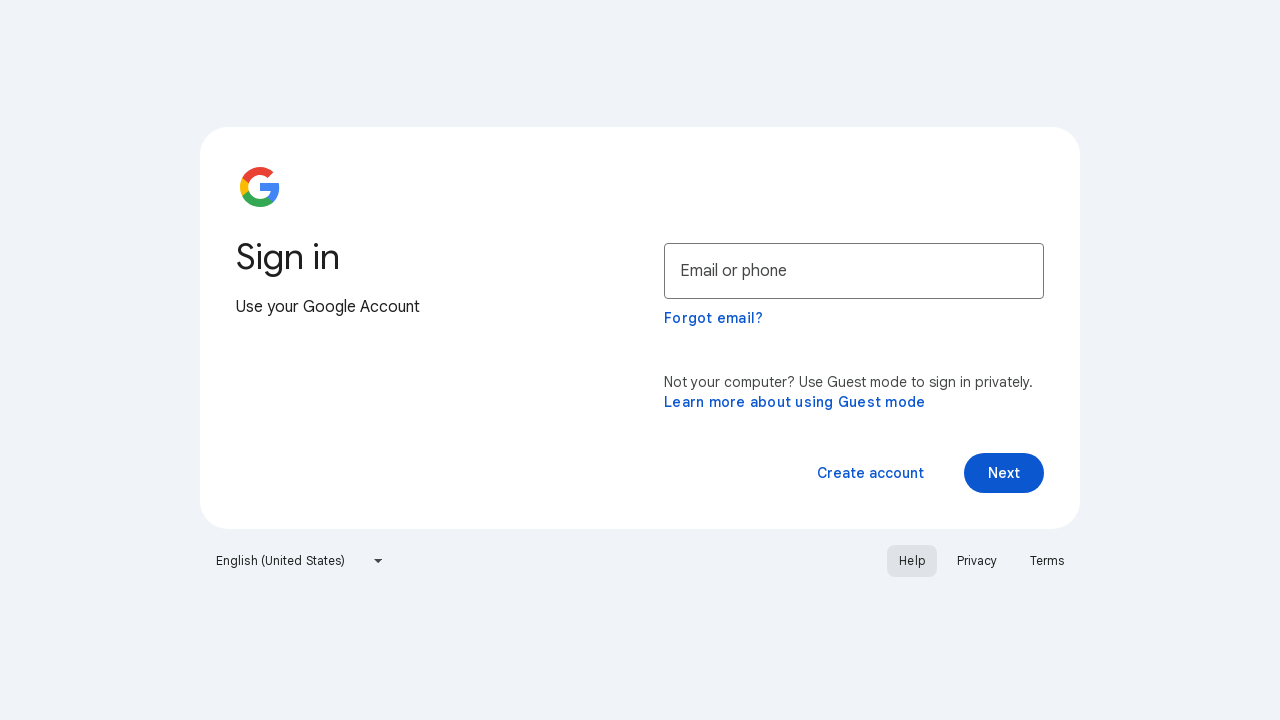

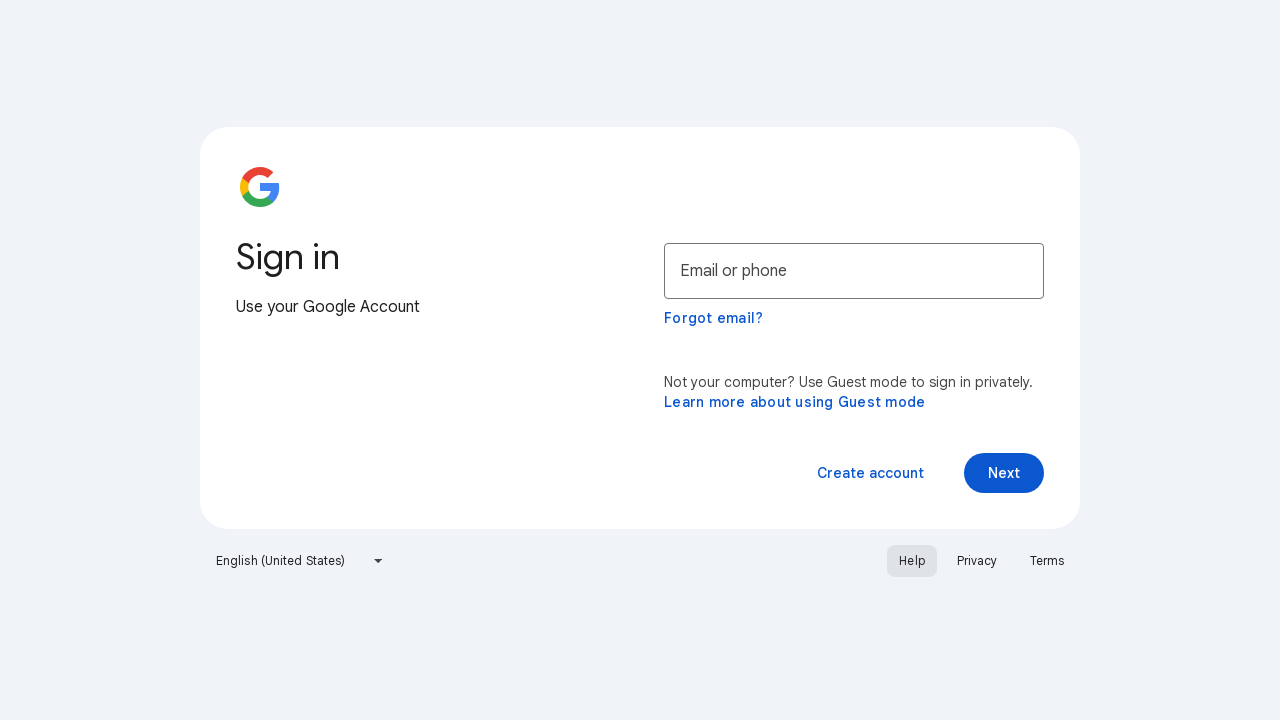